Tests radio button functionality by verifying a radio button is enabled and displayed, then clicking it and confirming it becomes selected.

Starting URL: http://syntaxprojects.com/basic-radiobutton-demo.php

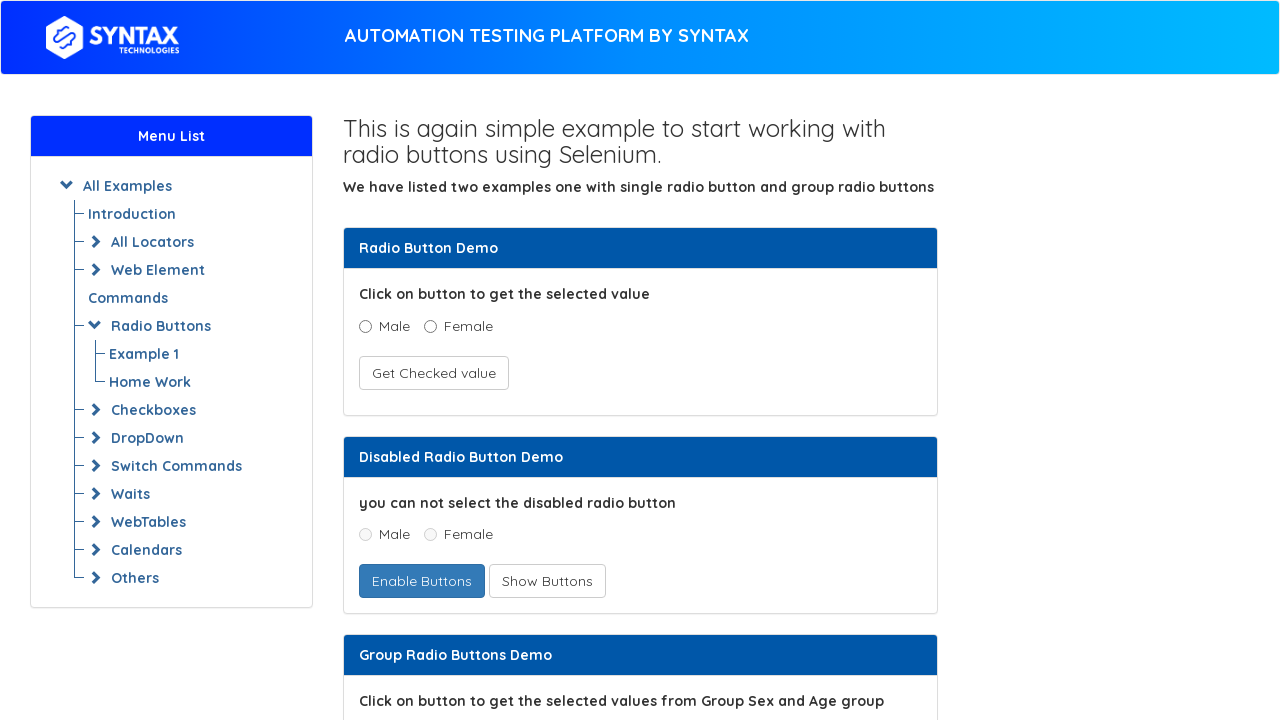

Located age radio button with value '5 - 15'
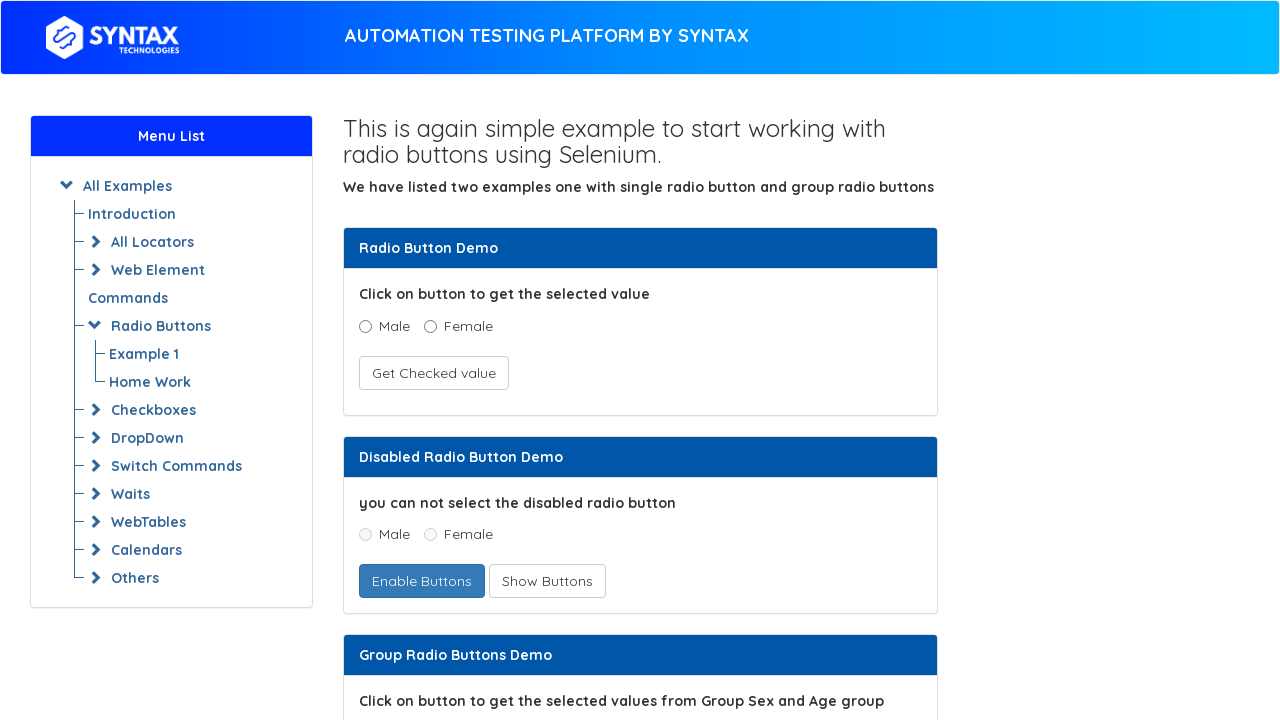

Verified radio button is enabled
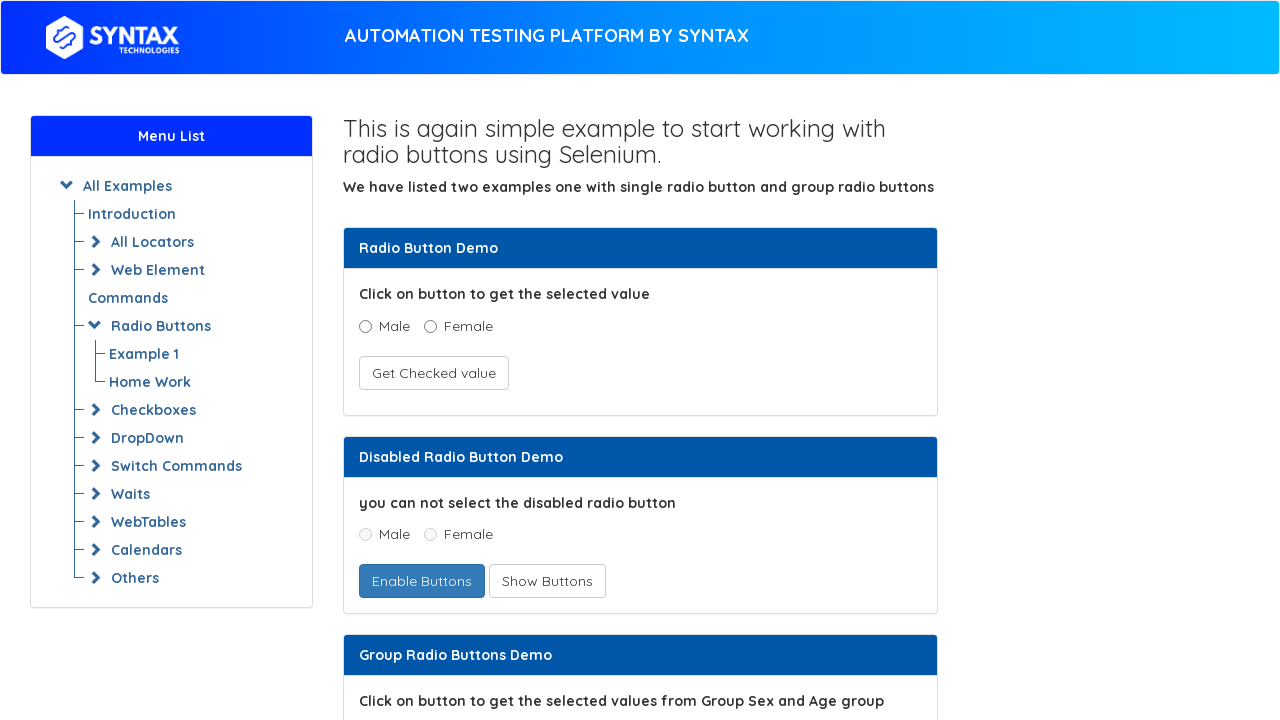

Verified radio button is visible
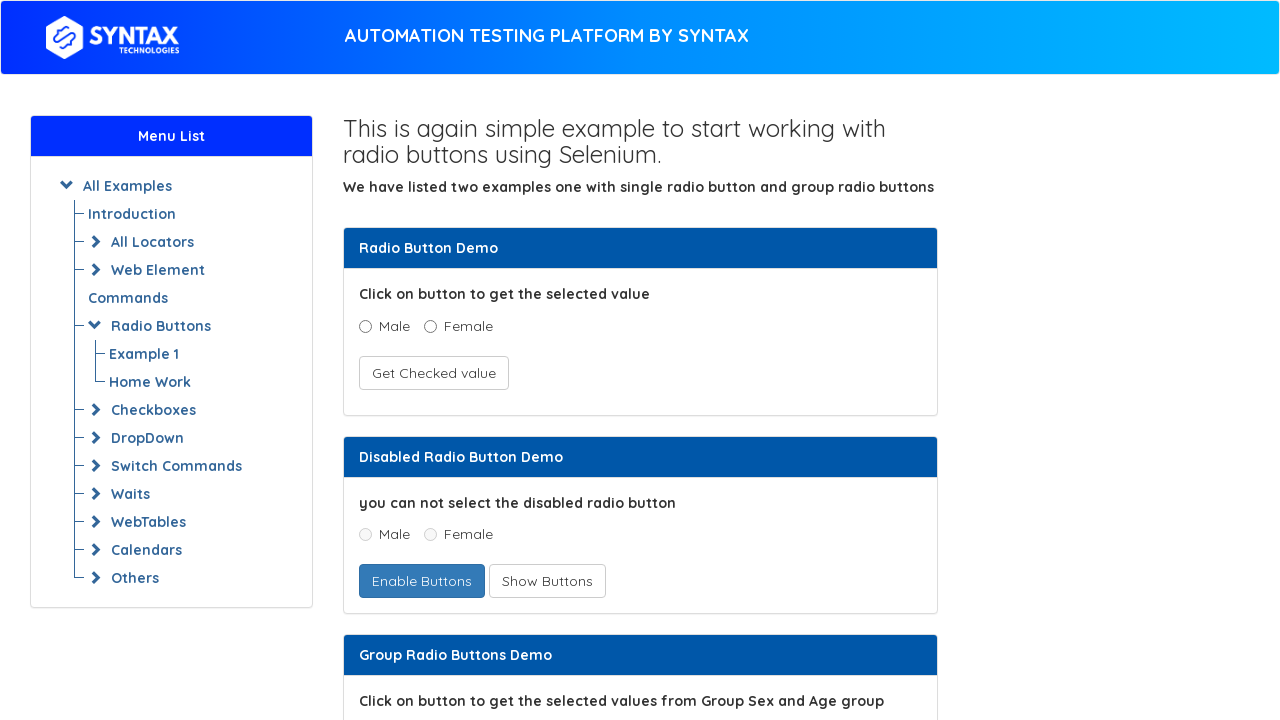

Verified radio button is not selected initially
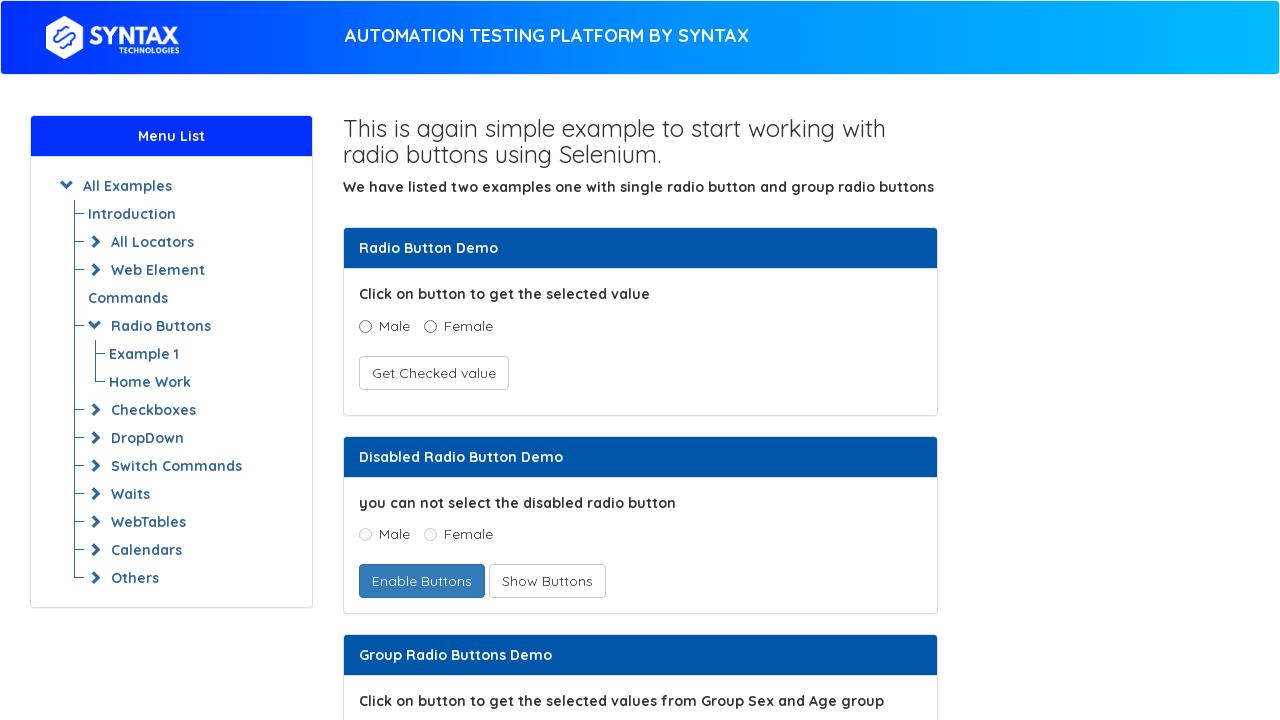

Clicked the age radio button at (438, 360) on input[value='5 - 15']
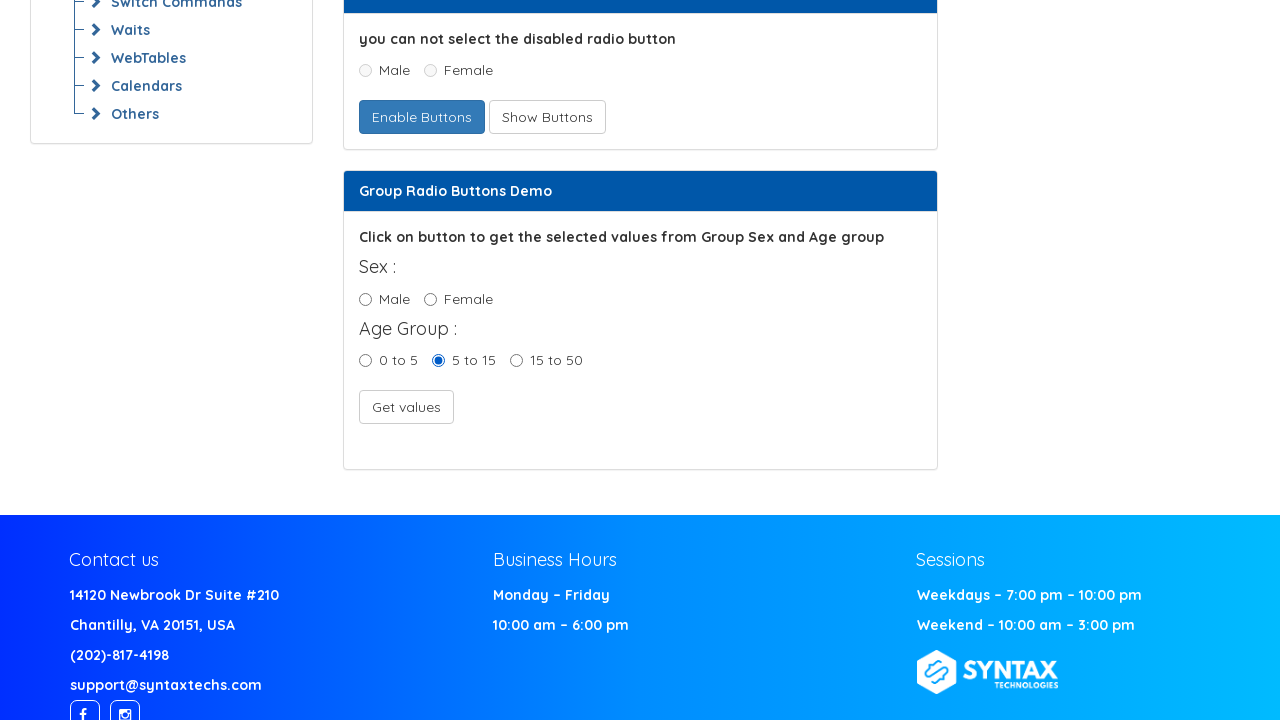

Verified radio button is now selected after clicking
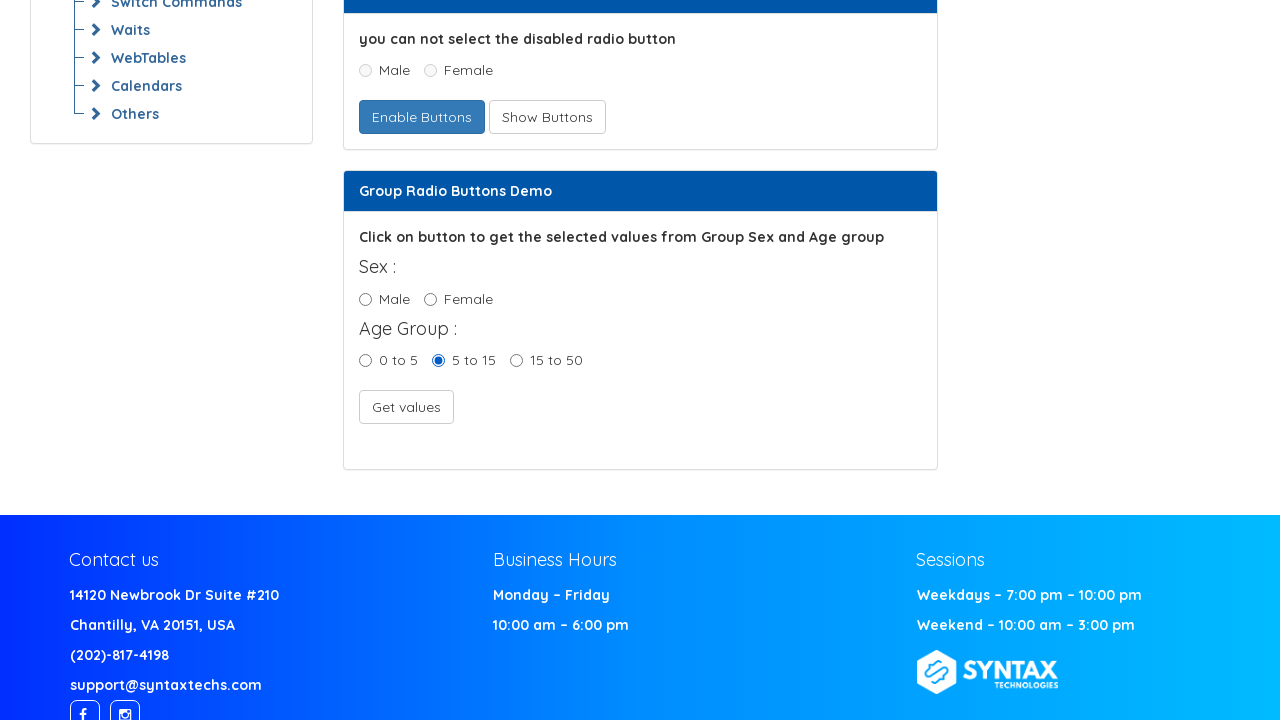

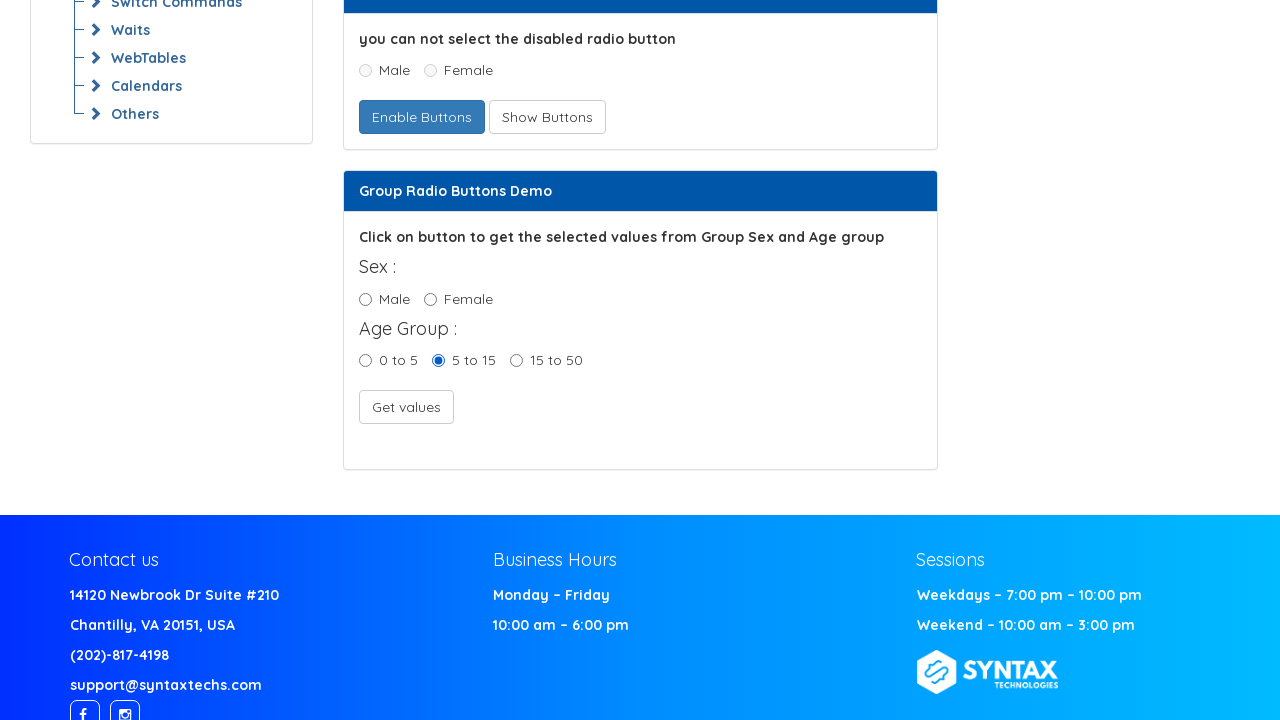